Tests a slow calculator web application by clicking number and operator buttons (1 + 3 =) and verifying the result displays 4 on the screen.

Starting URL: https://bonigarcia.dev/selenium-webdriver-java/slow-calculator.html

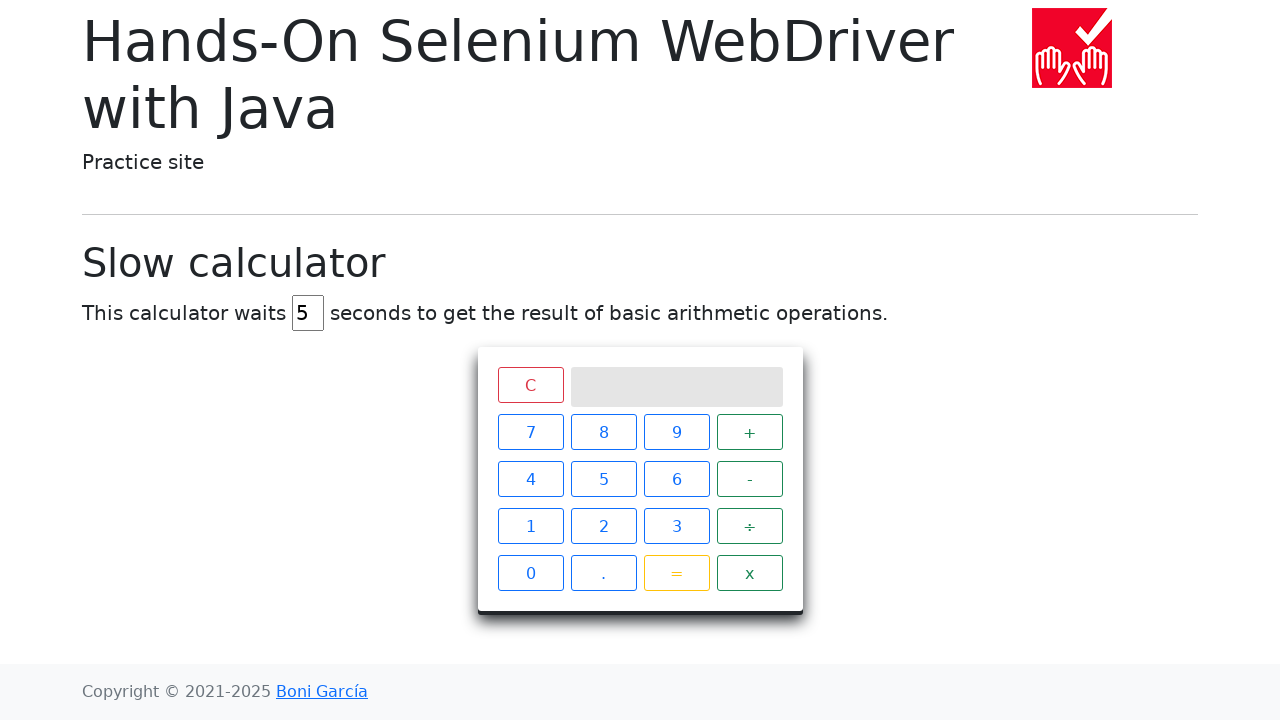

Navigated to slow calculator web application
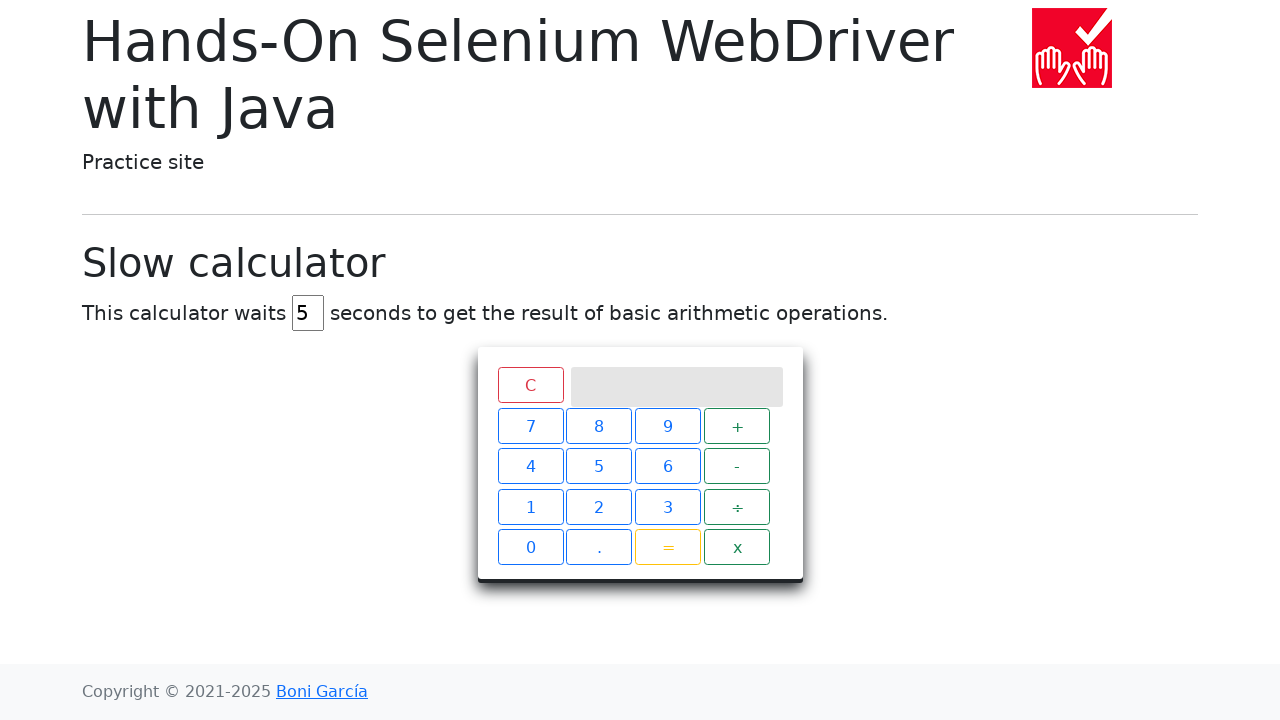

Clicked number button 1 at (530, 526) on xpath=//span[text()='1']
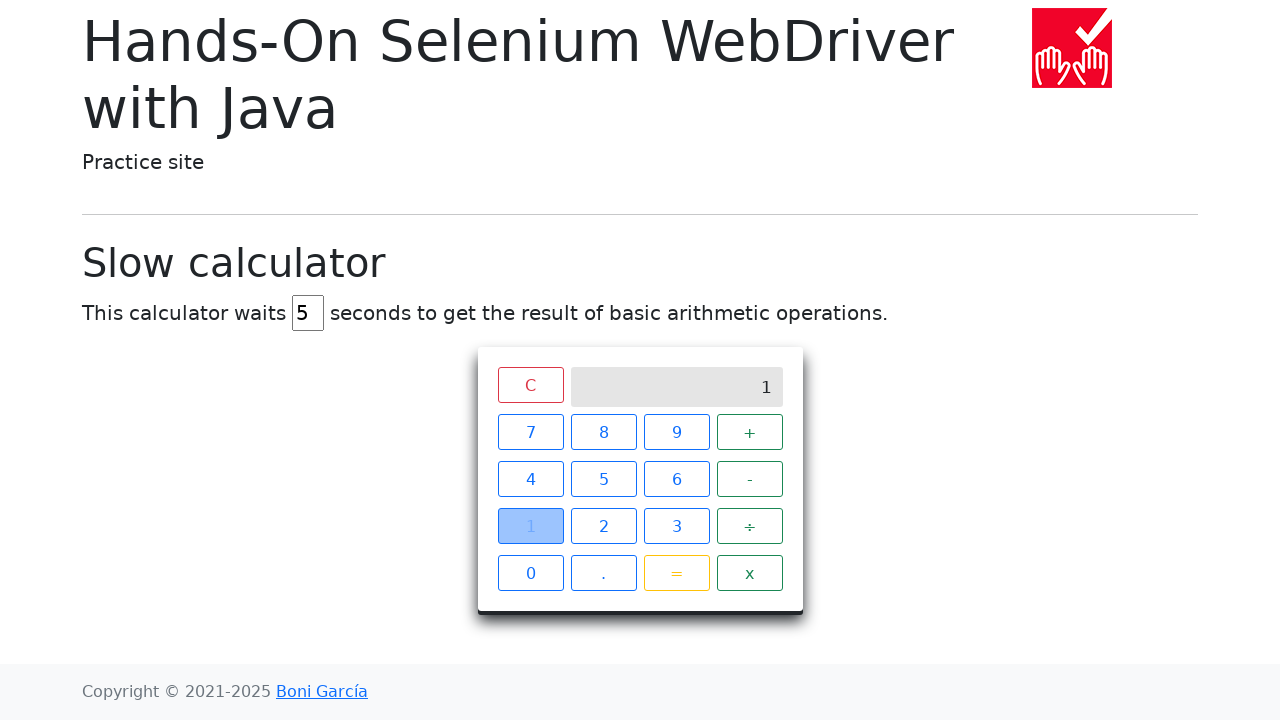

Clicked plus operator button at (750, 432) on xpath=//span[text()='+']
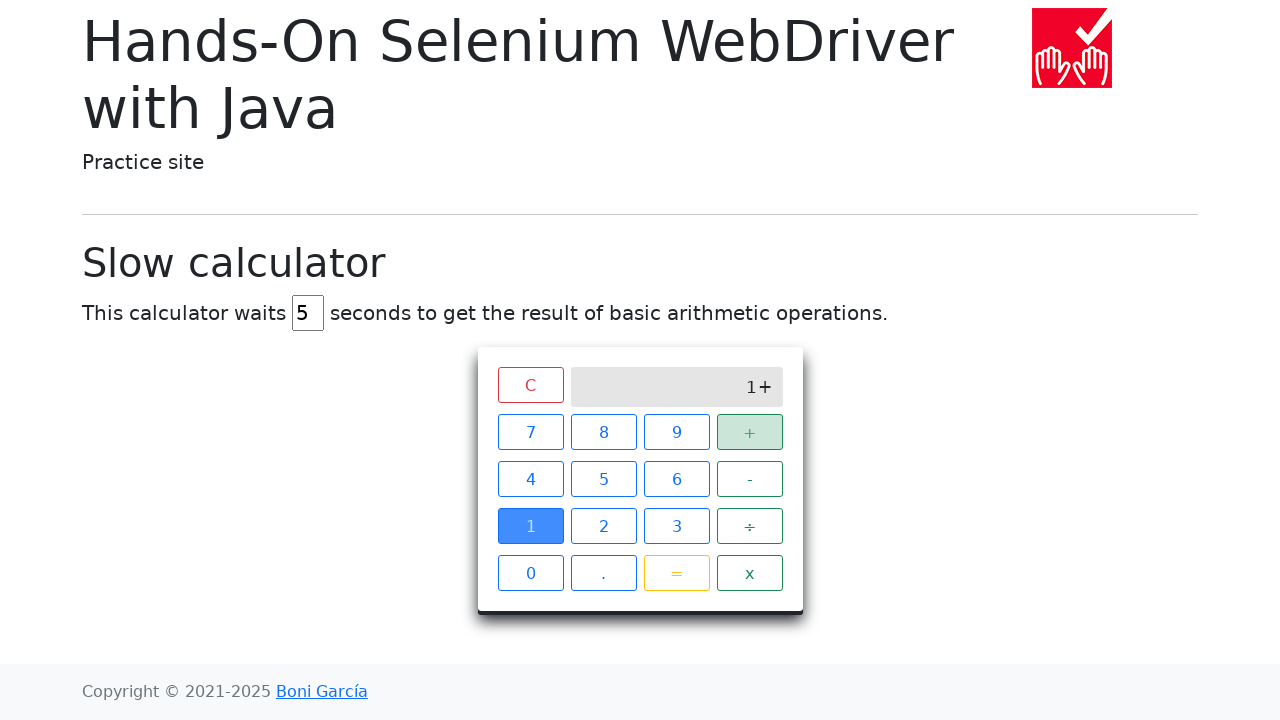

Clicked number button 3 at (676, 526) on xpath=//span[text()='3']
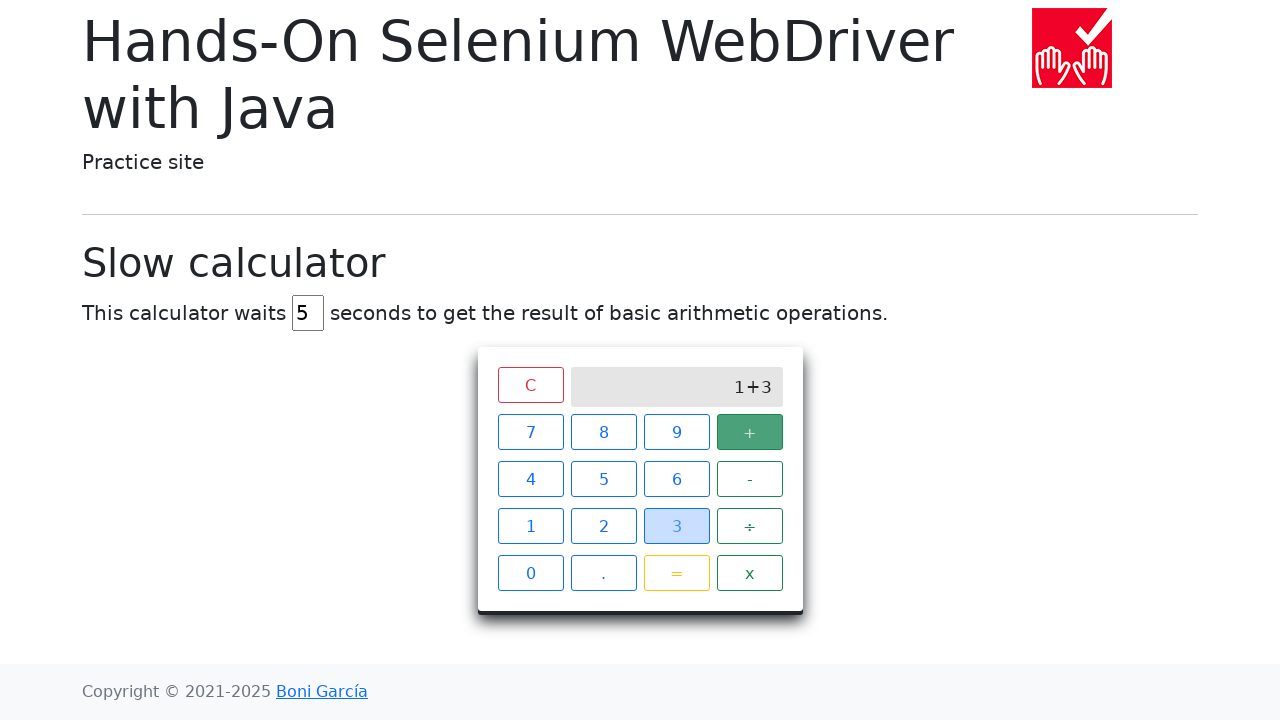

Clicked equals button at (676, 573) on xpath=//span[text()='=']
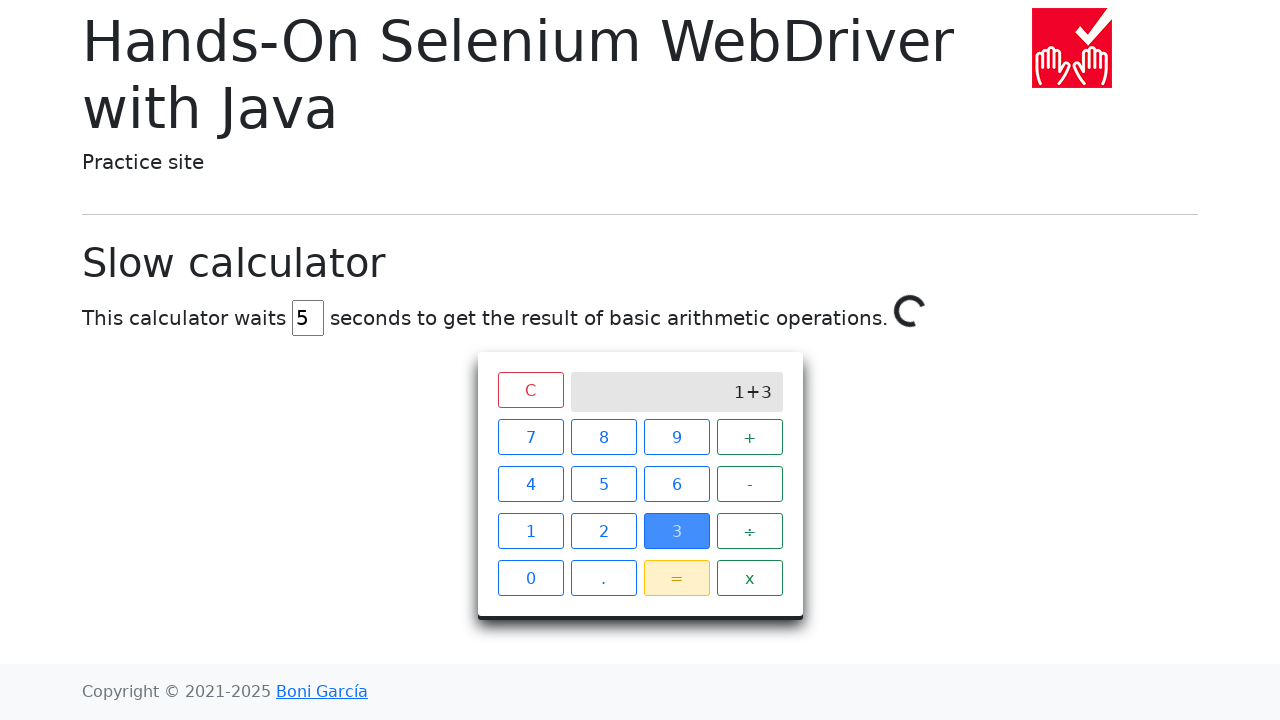

Verified calculator result displays 4 on screen
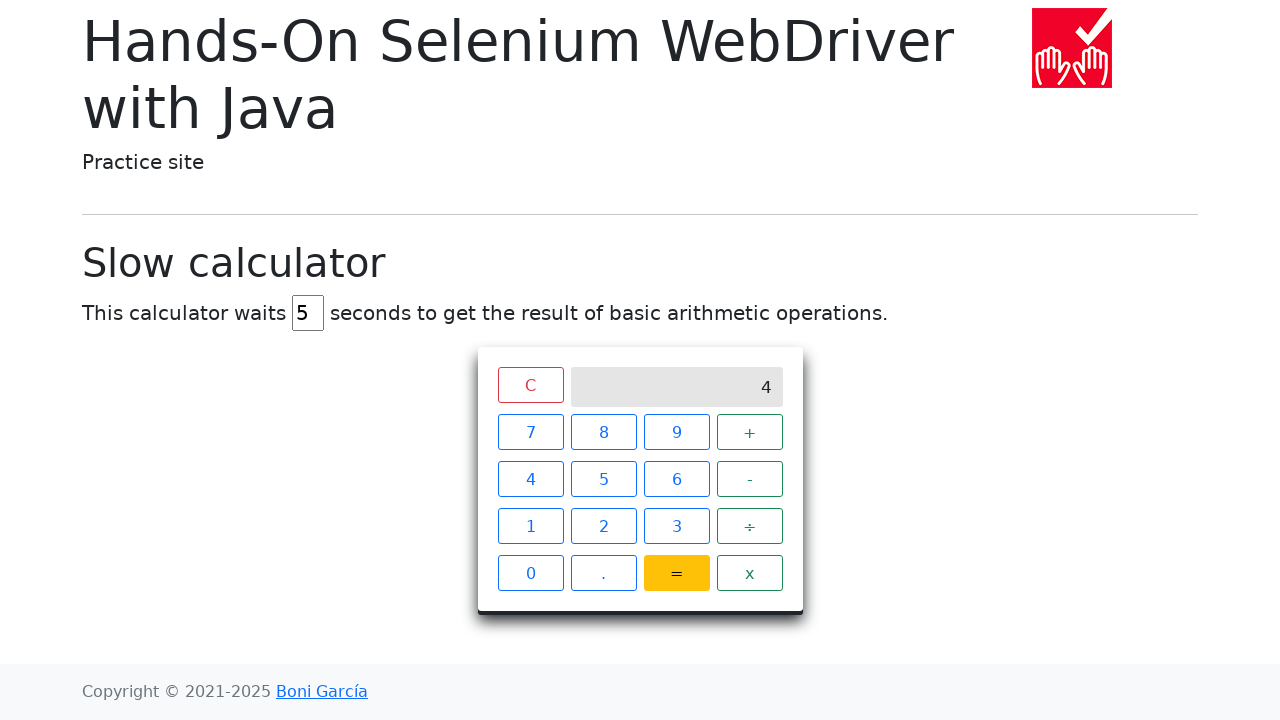

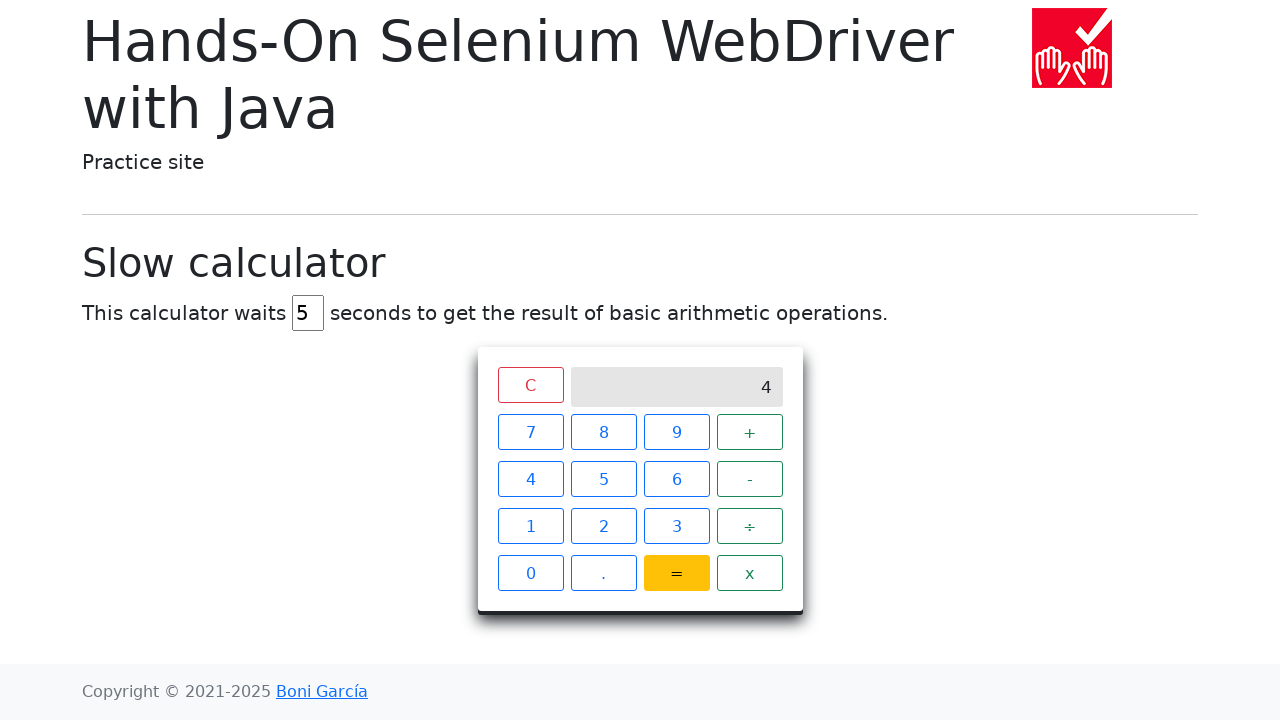